Tests closing a modal dialog by clicking on the faded background

Starting URL: https://testpages.eviltester.com/styled/alerts/fake-alert-test.html

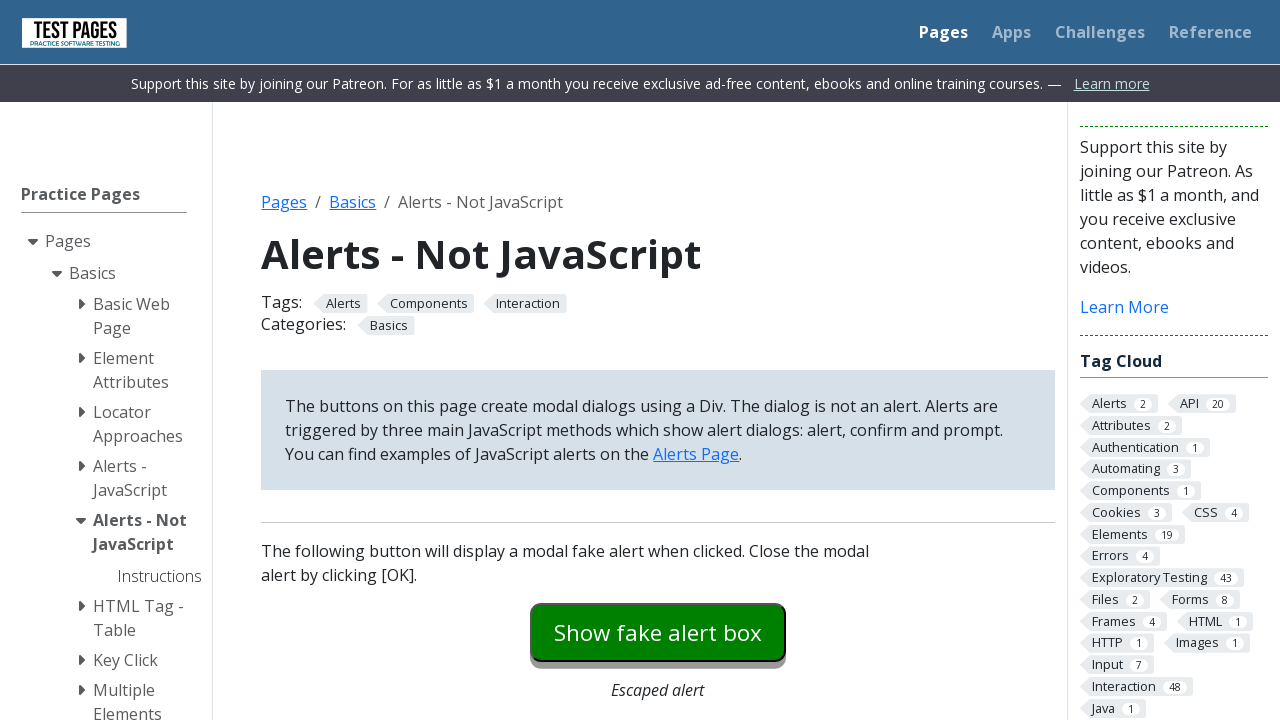

Navigated to fake alert test page
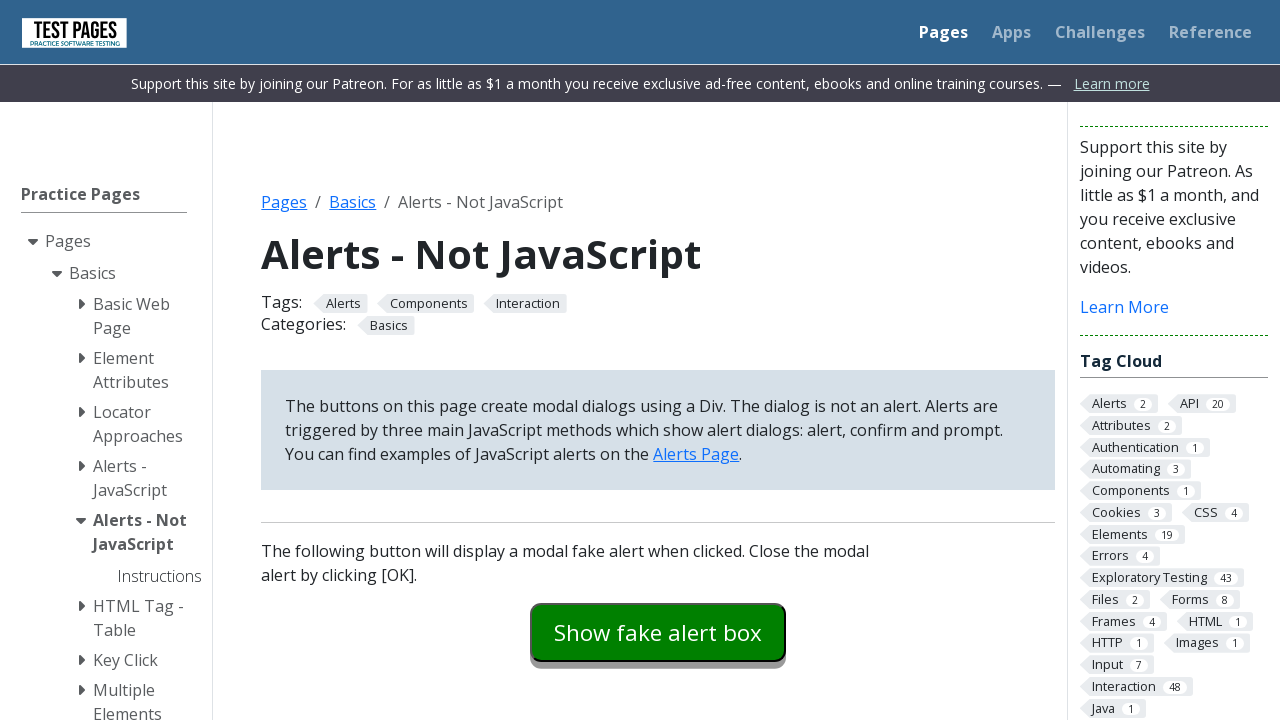

Clicked modal dialog button to open modal at (658, 360) on #modaldialog
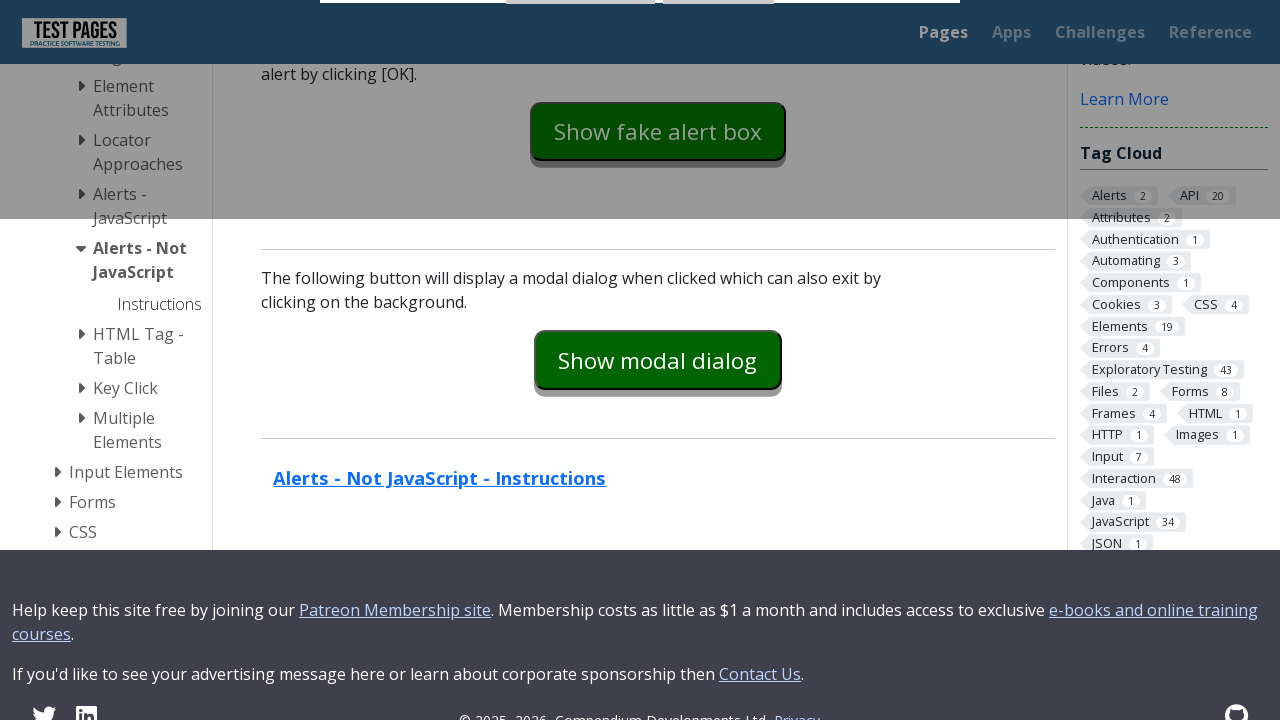

Clicked on faded background to close modal dialog
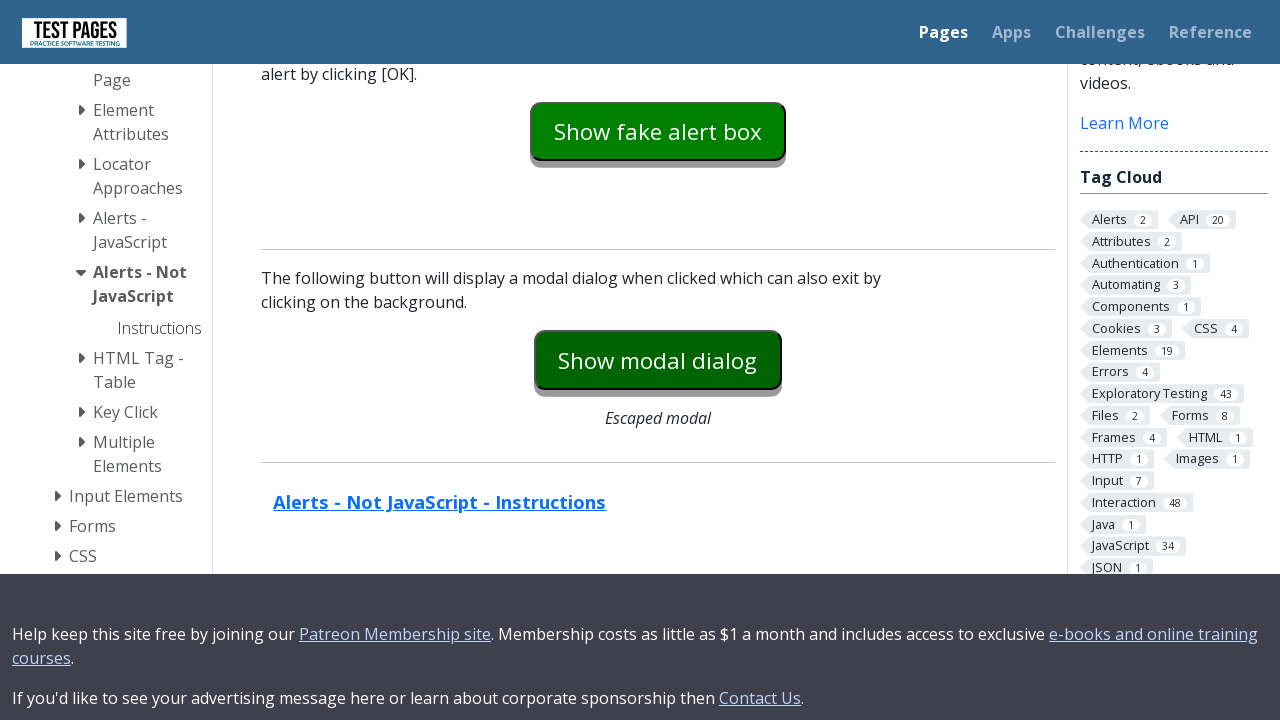

Verified modal dialog is hidden
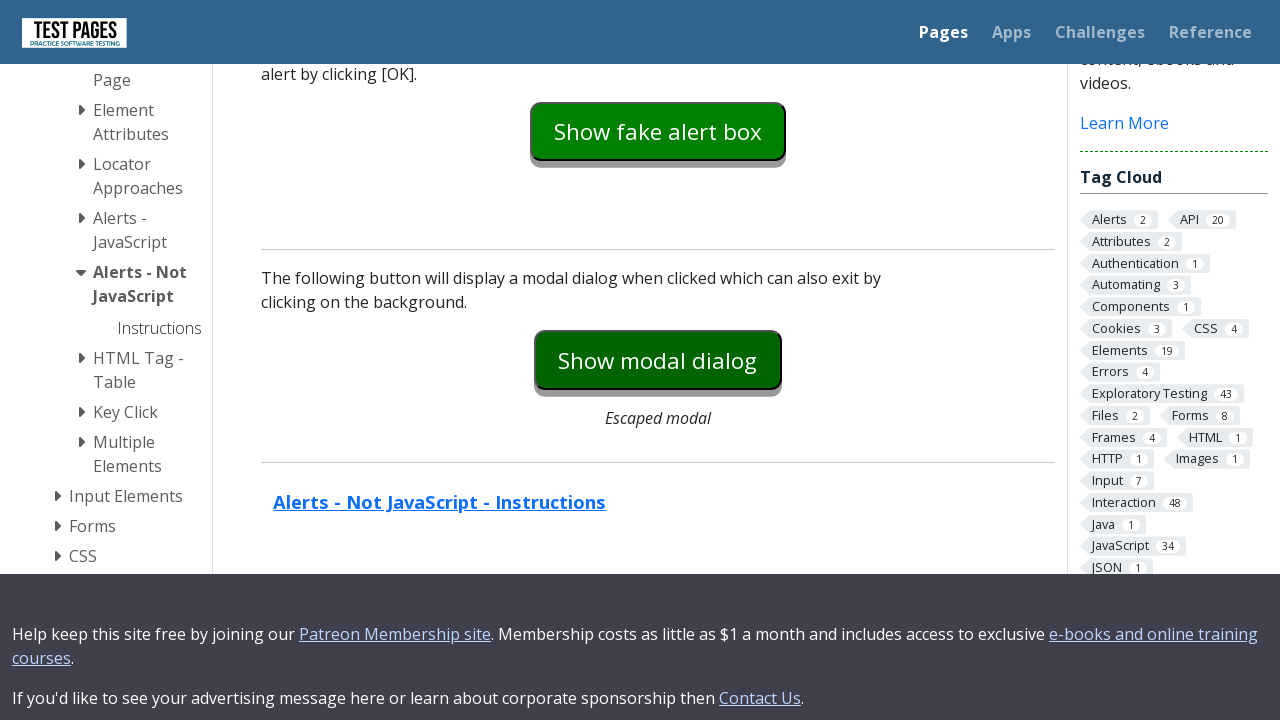

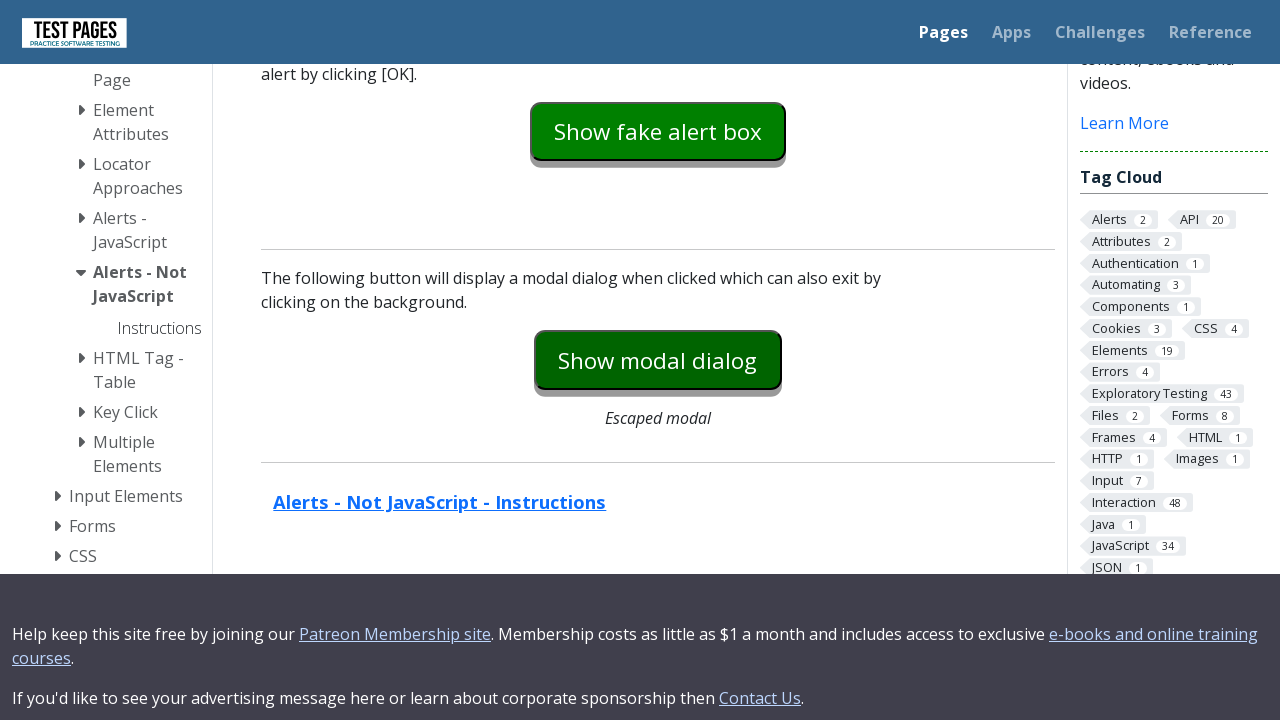